Tests form validation by submitting with an invalid email format (missing @ symbol) and verifying the email field shows a validation error.

Starting URL: https://demoqa.com/automation-practice-form

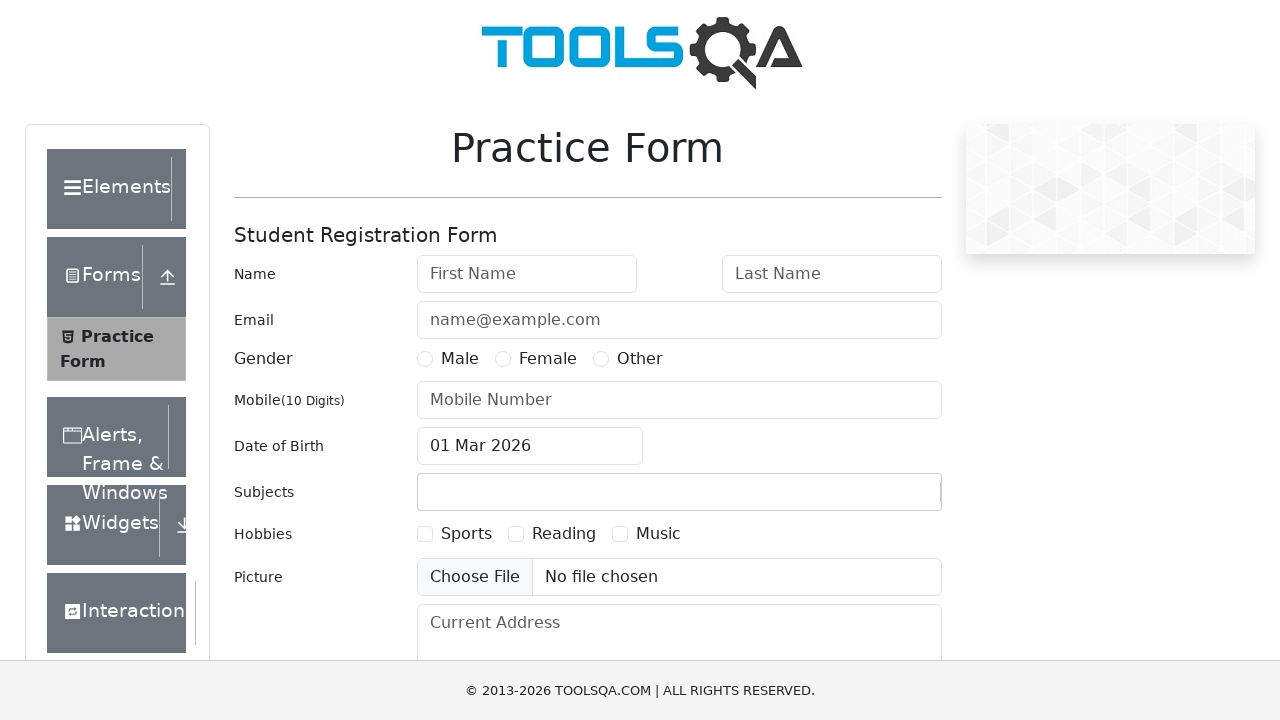

Filled first name field with 'John' on #firstName
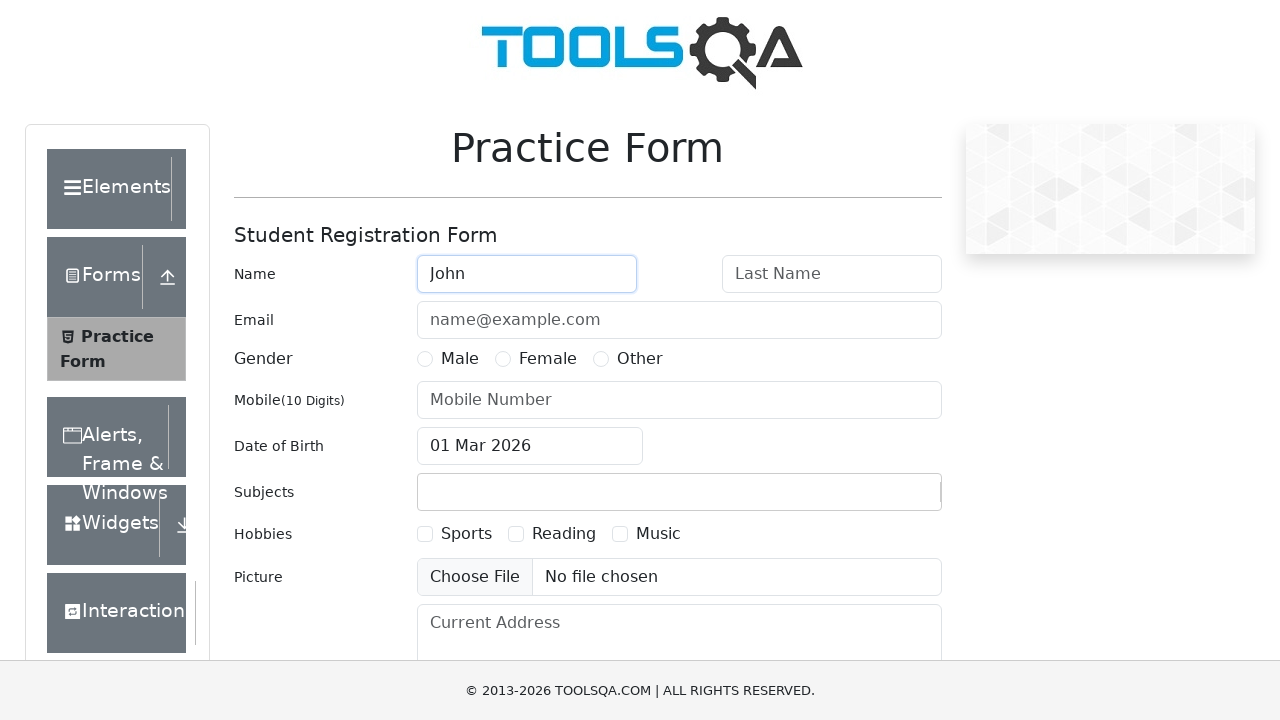

Filled last name field with 'Doe' on #lastName
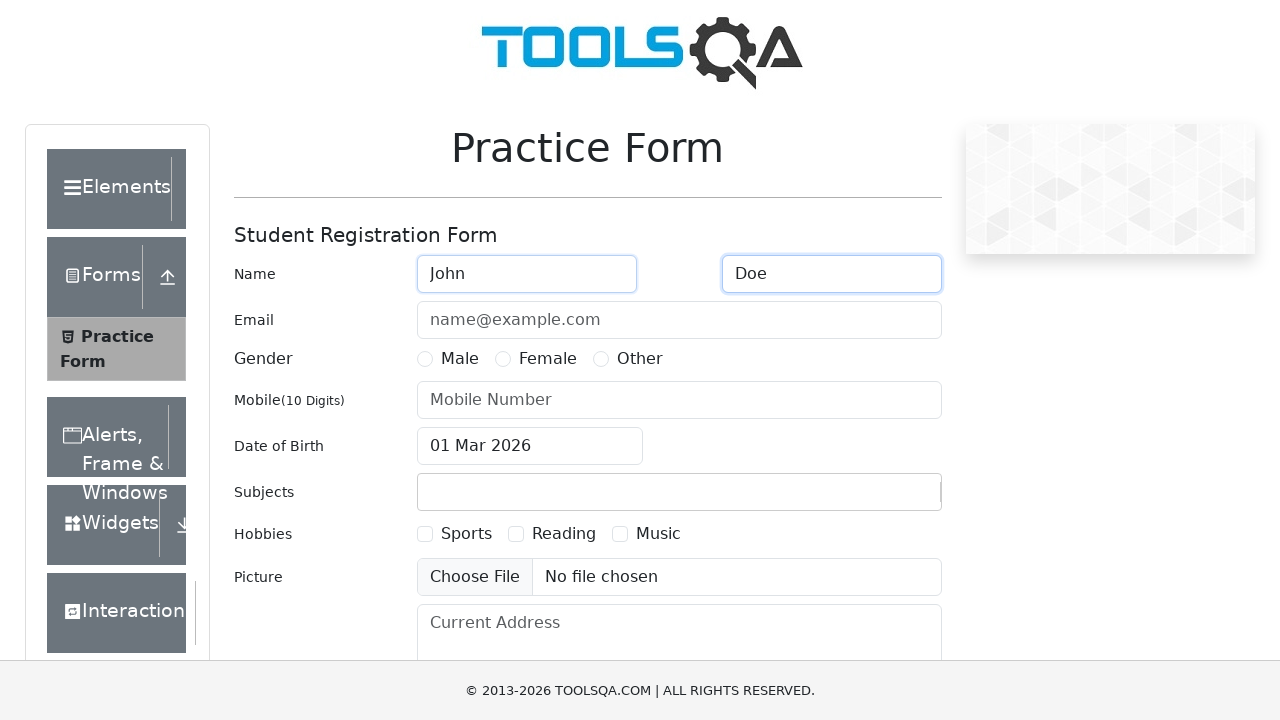

Filled email field with invalid format 'john.doe' (missing @ symbol) on #userEmail
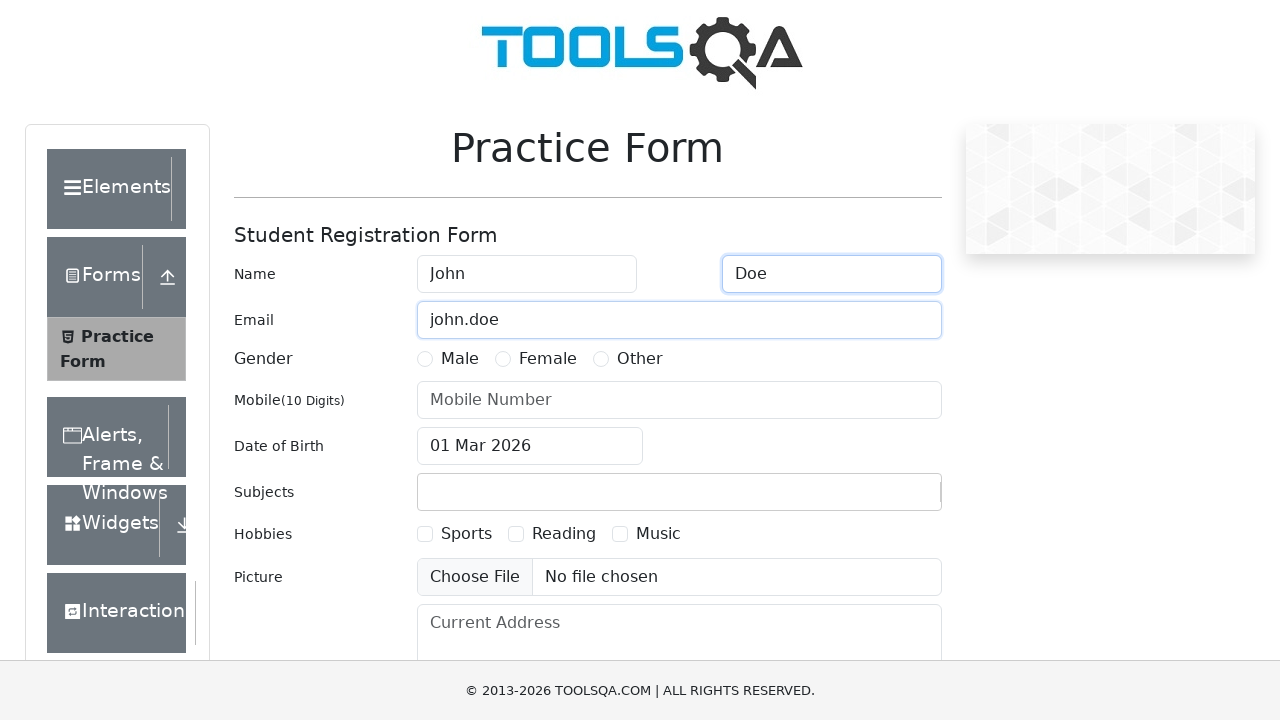

Selected Male gender option at (460, 359) on label[for='gender-radio-1']
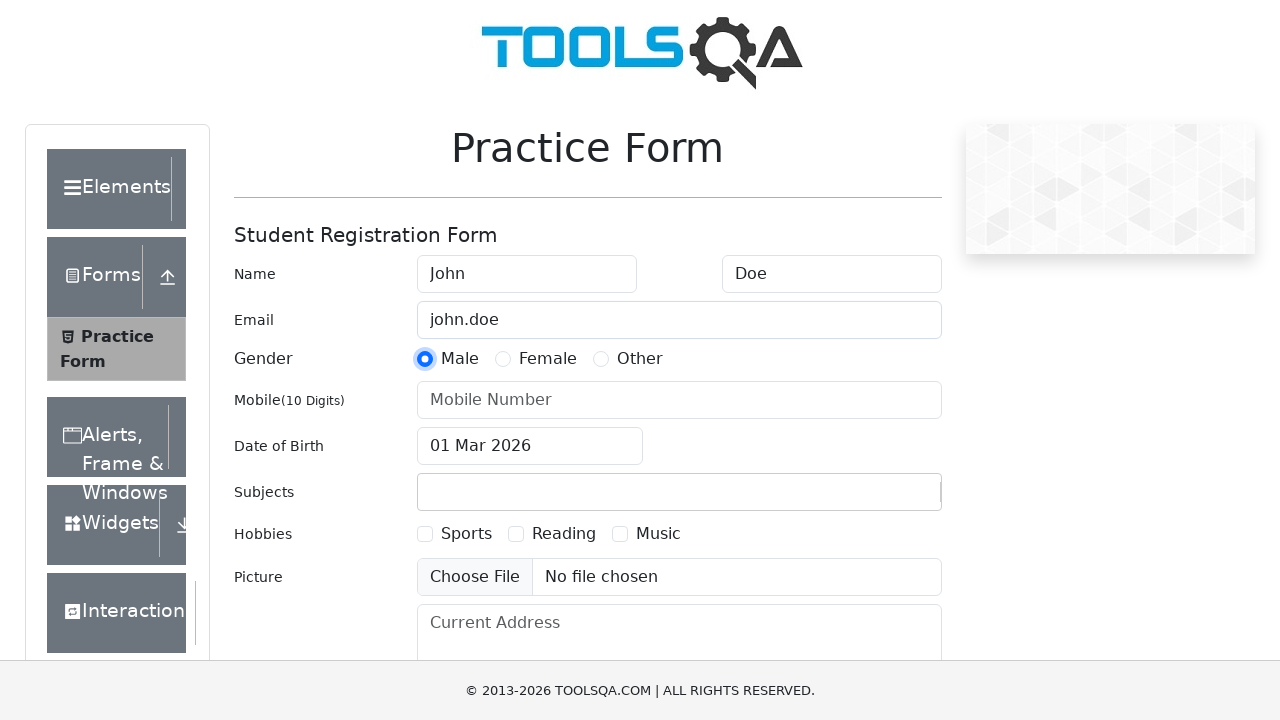

Filled mobile number field with '1234567890' on #userNumber
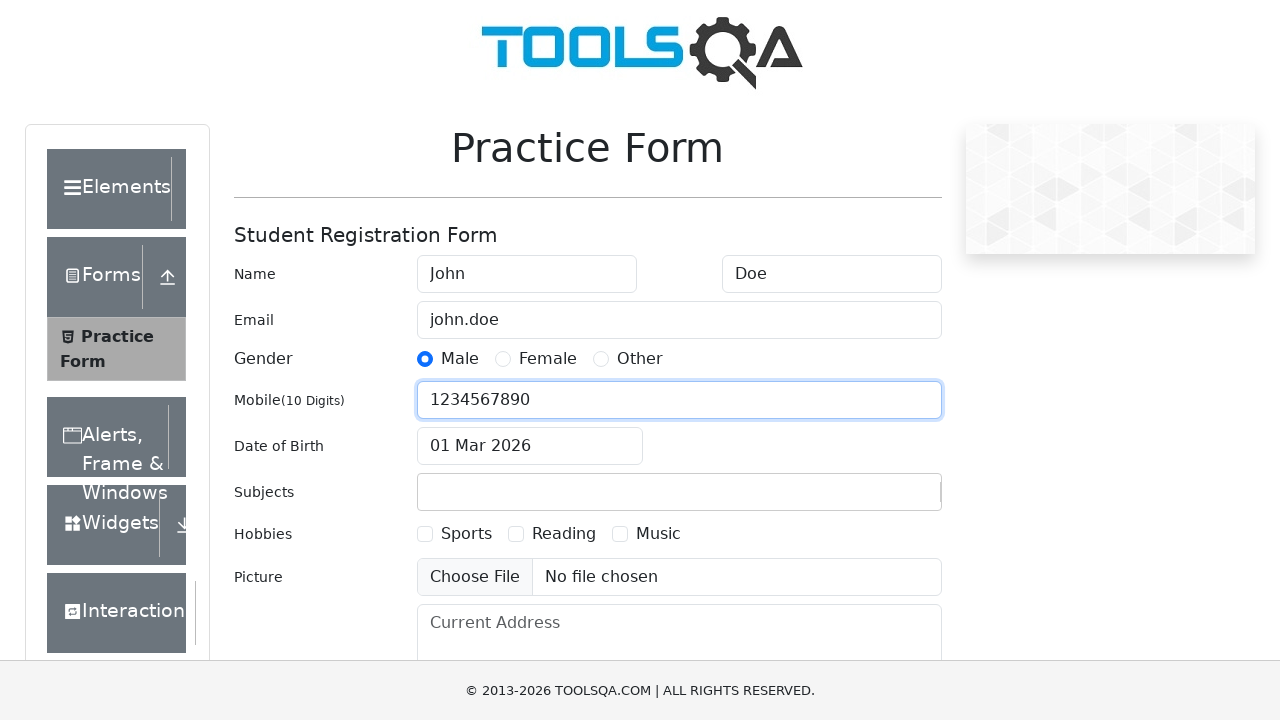

Clicked date of birth input to open date picker at (530, 446) on #dateOfBirthInput
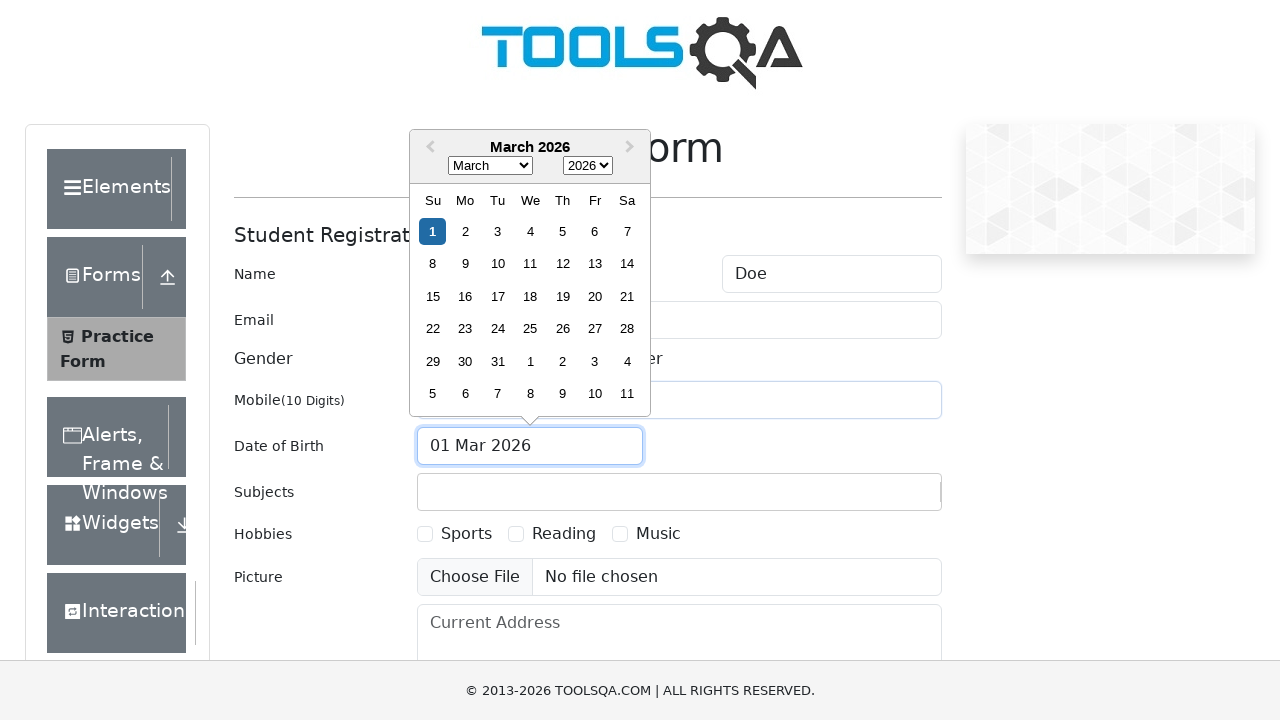

Selected month 4 (May) from date picker on .react-datepicker__month-select
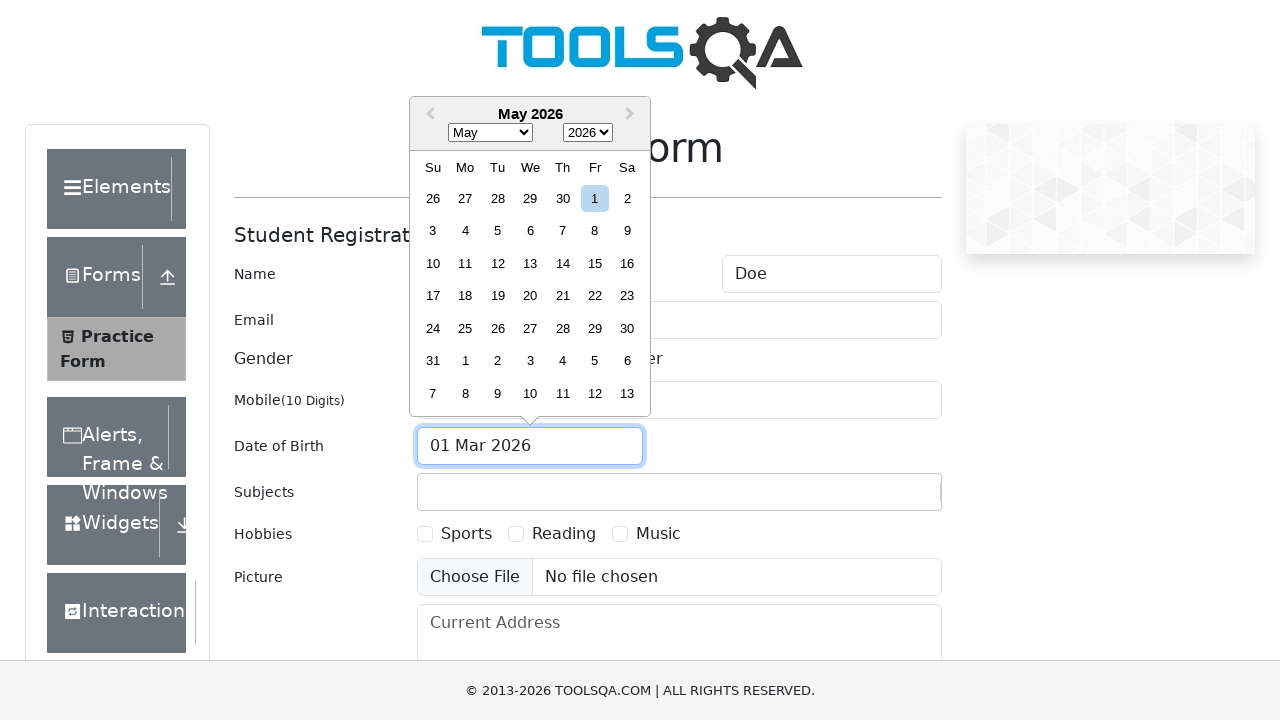

Selected year 1994 from date picker on .react-datepicker__year-select
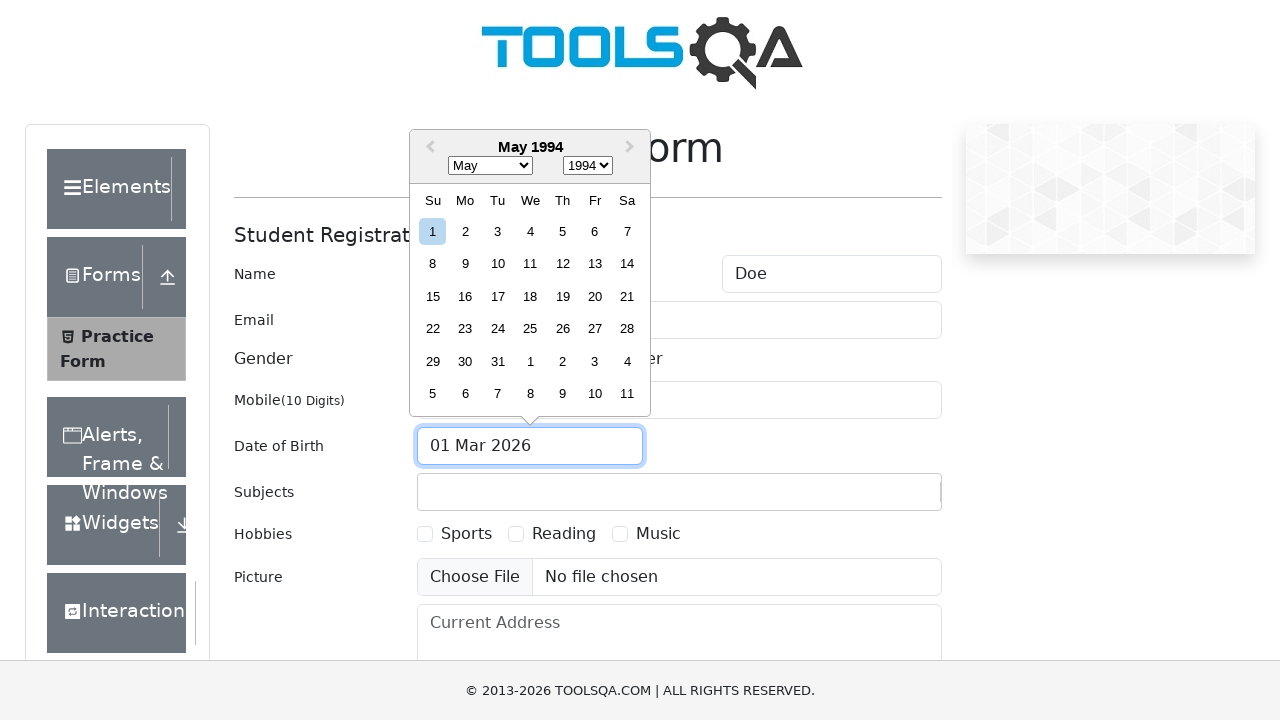

Selected day 15 from date picker at (433, 296) on .react-datepicker__day--015:not(.react-datepicker__day--outside-month)
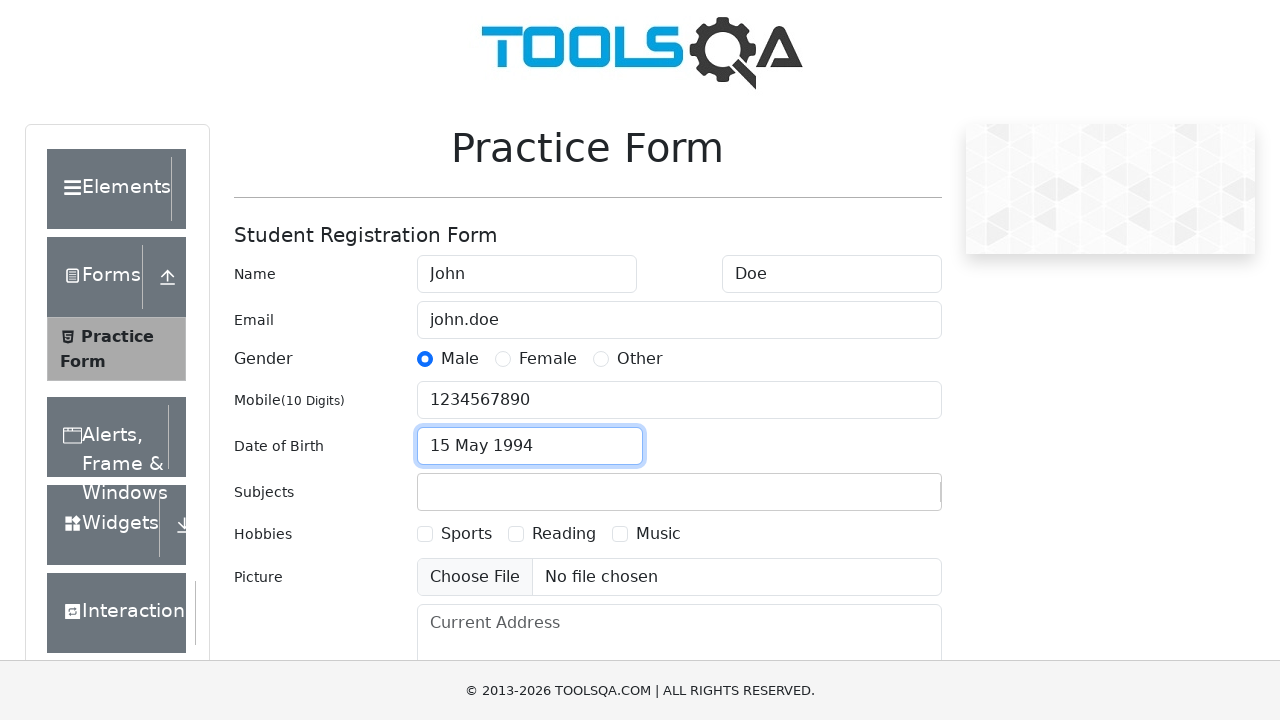

Filled subjects input field with 'Maths' on #subjectsInput
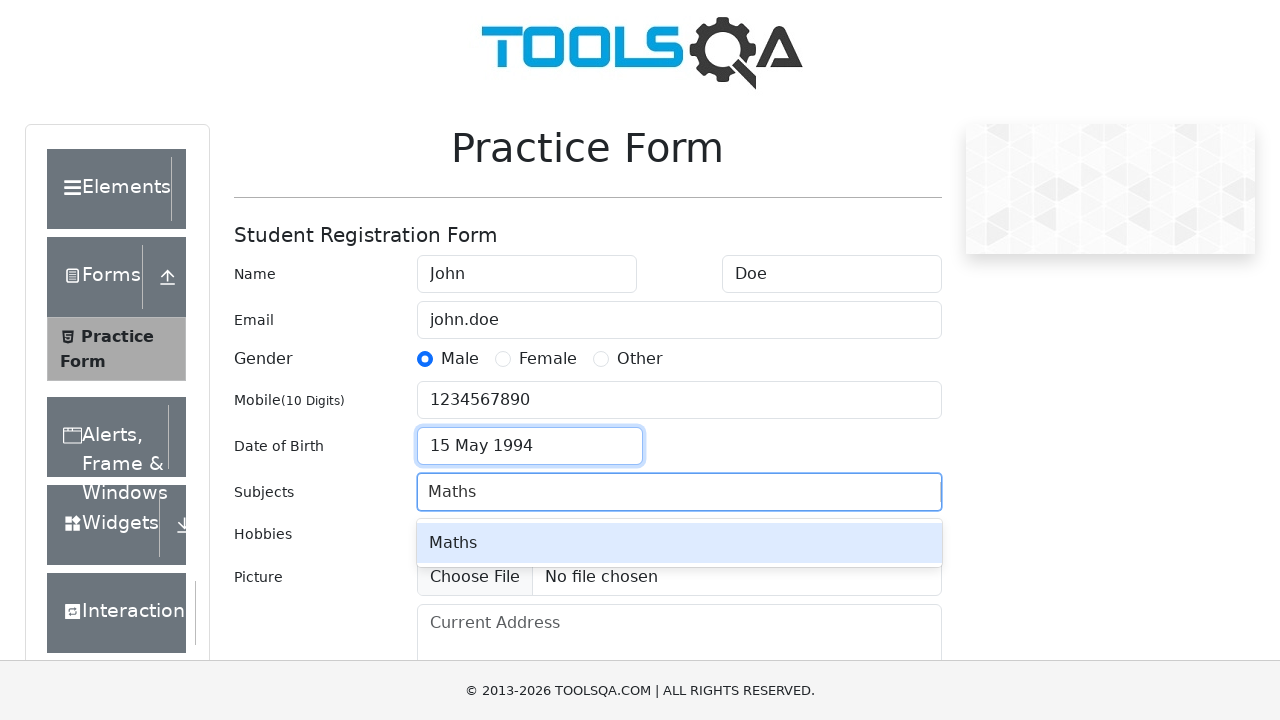

Pressed Enter to add Maths to subjects on #subjectsInput
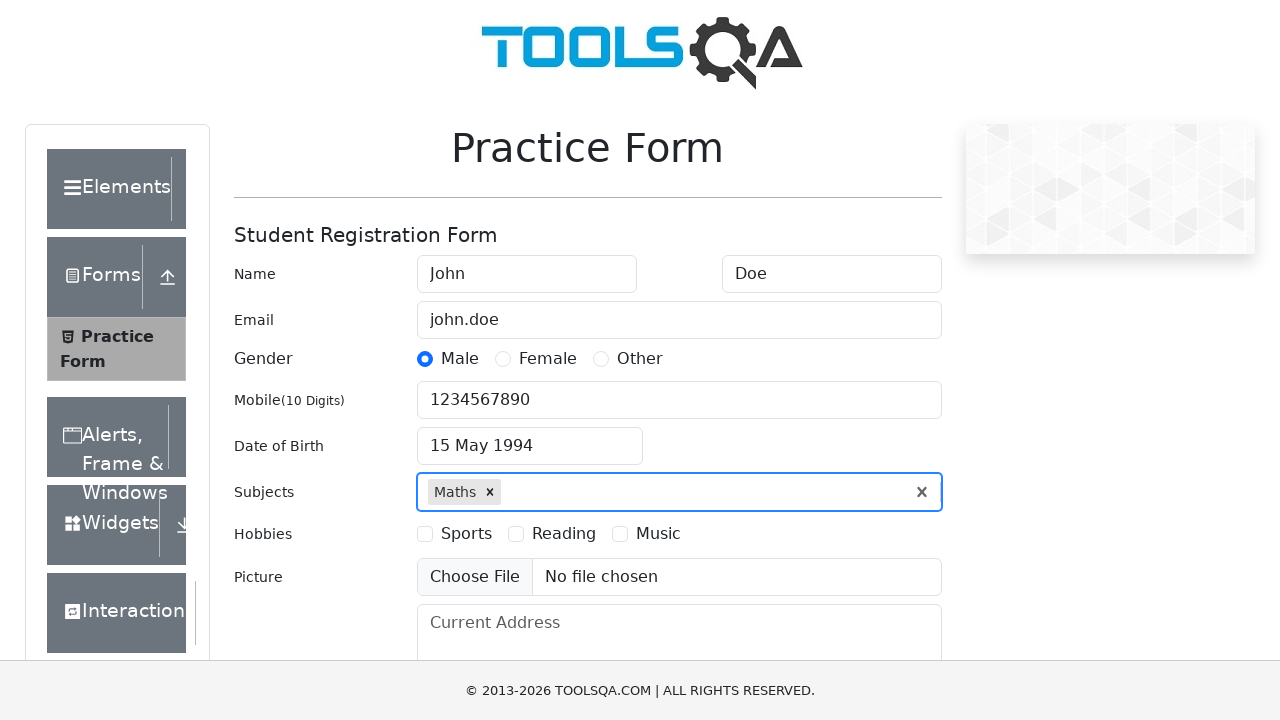

Selected hobby checkbox at (466, 534) on label[for='hobbies-checkbox-1']
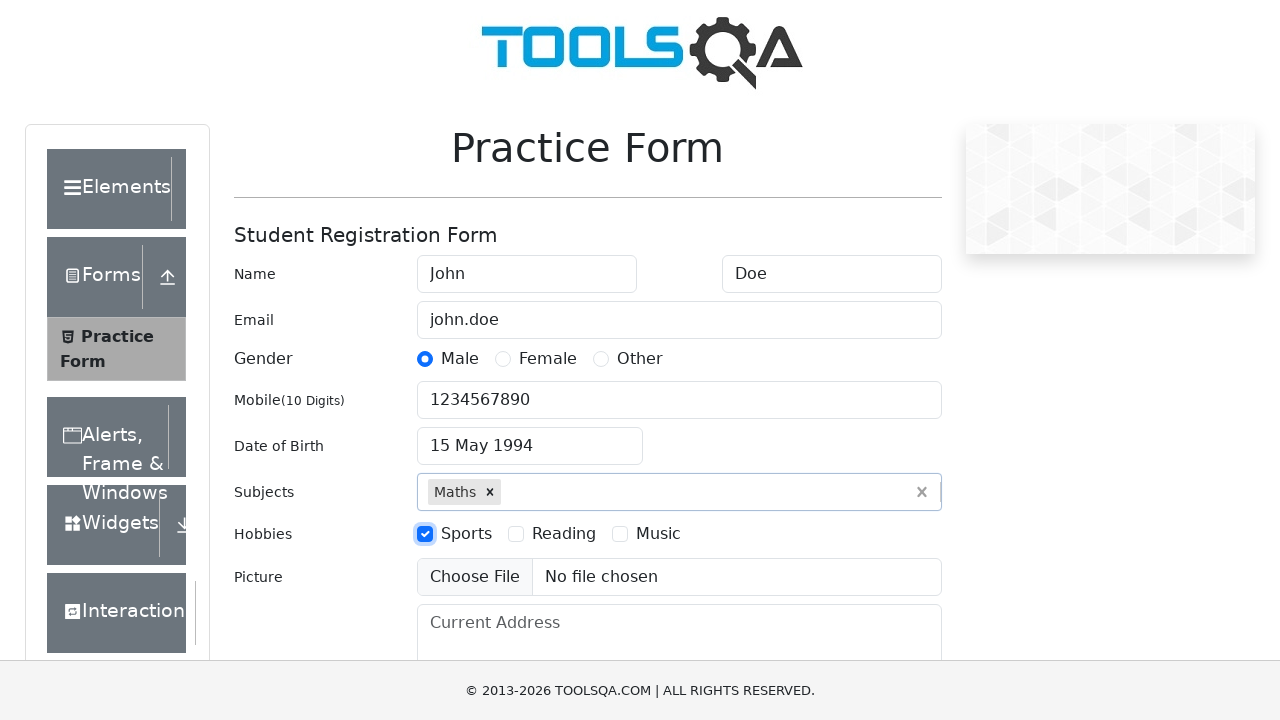

Filled current address field with '123 Main St, City, Country' on #currentAddress
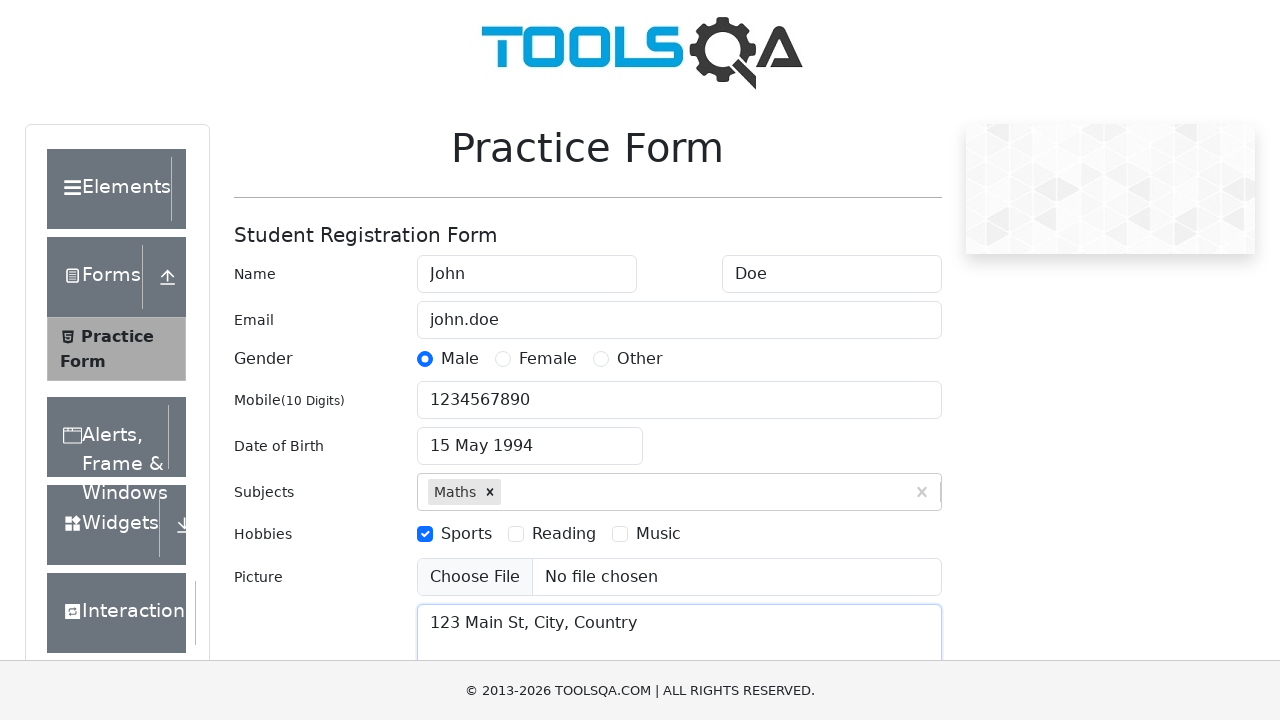

Clicked submit button to submit form with invalid email at (885, 499) on #submit
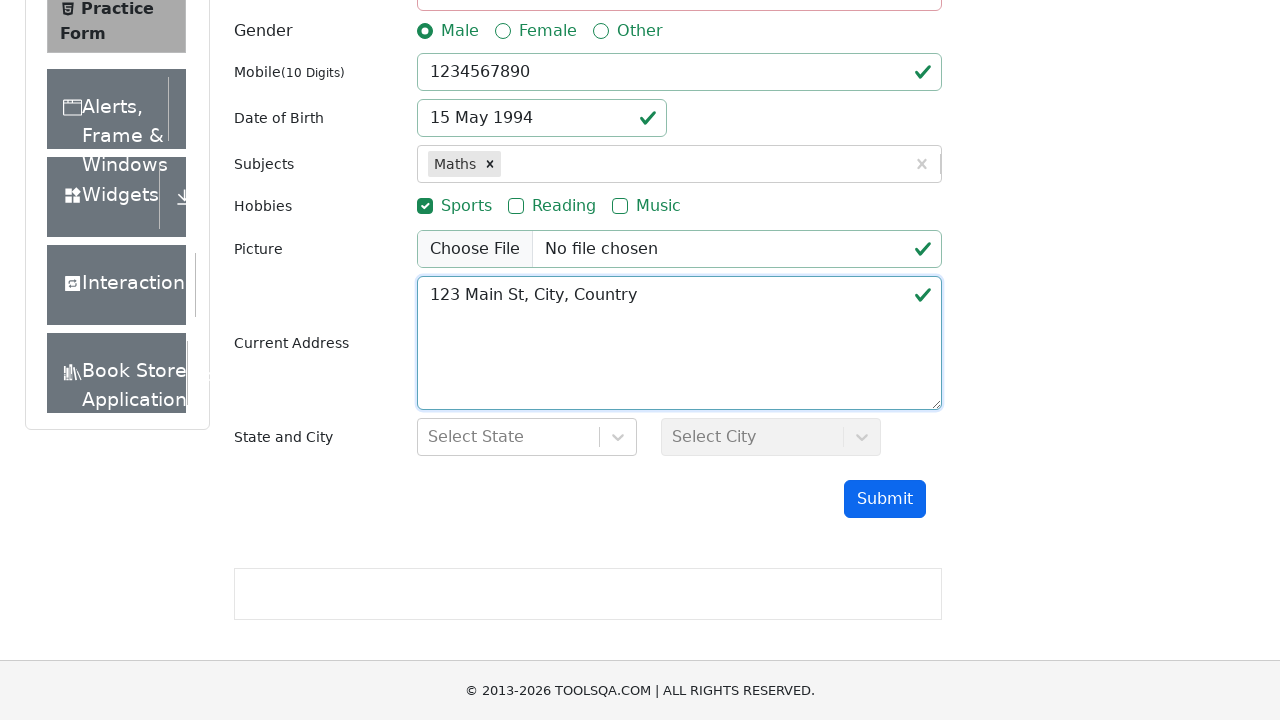

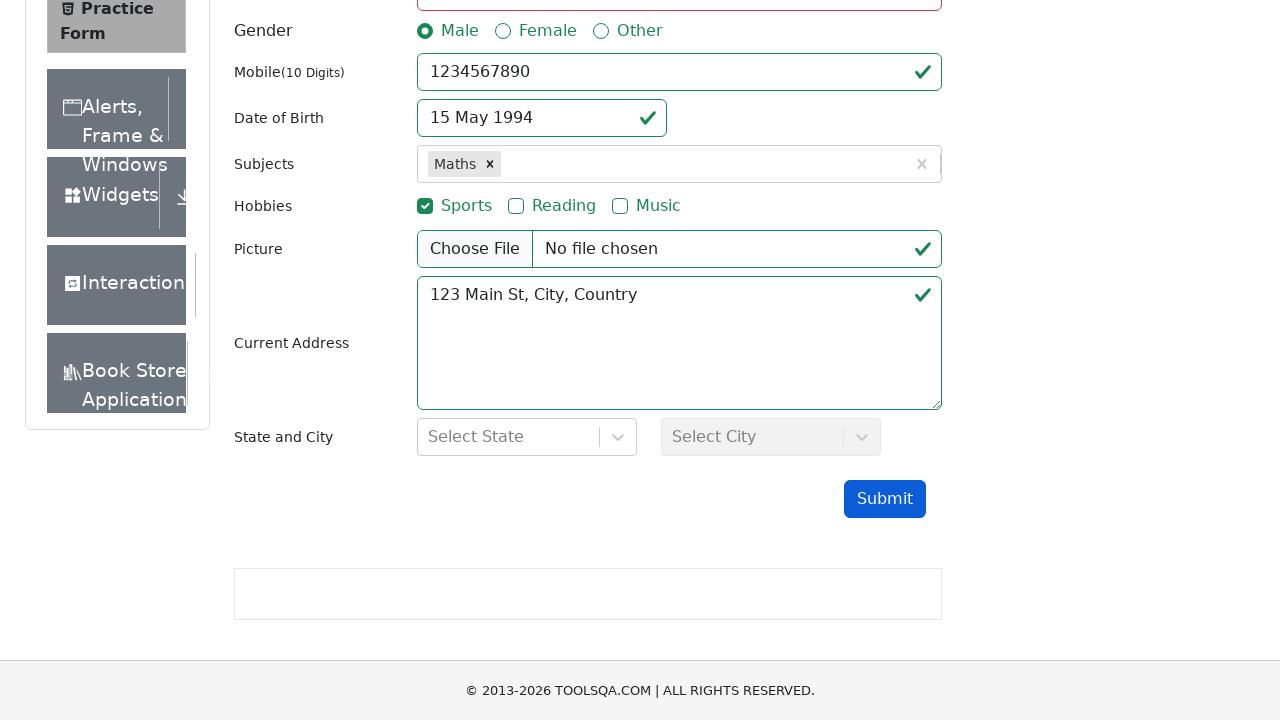